Tests adding and removing elements by clicking "Add Element" button multiple times, then removing all added elements

Starting URL: http://the-internet.herokuapp.com/add_remove_elements/

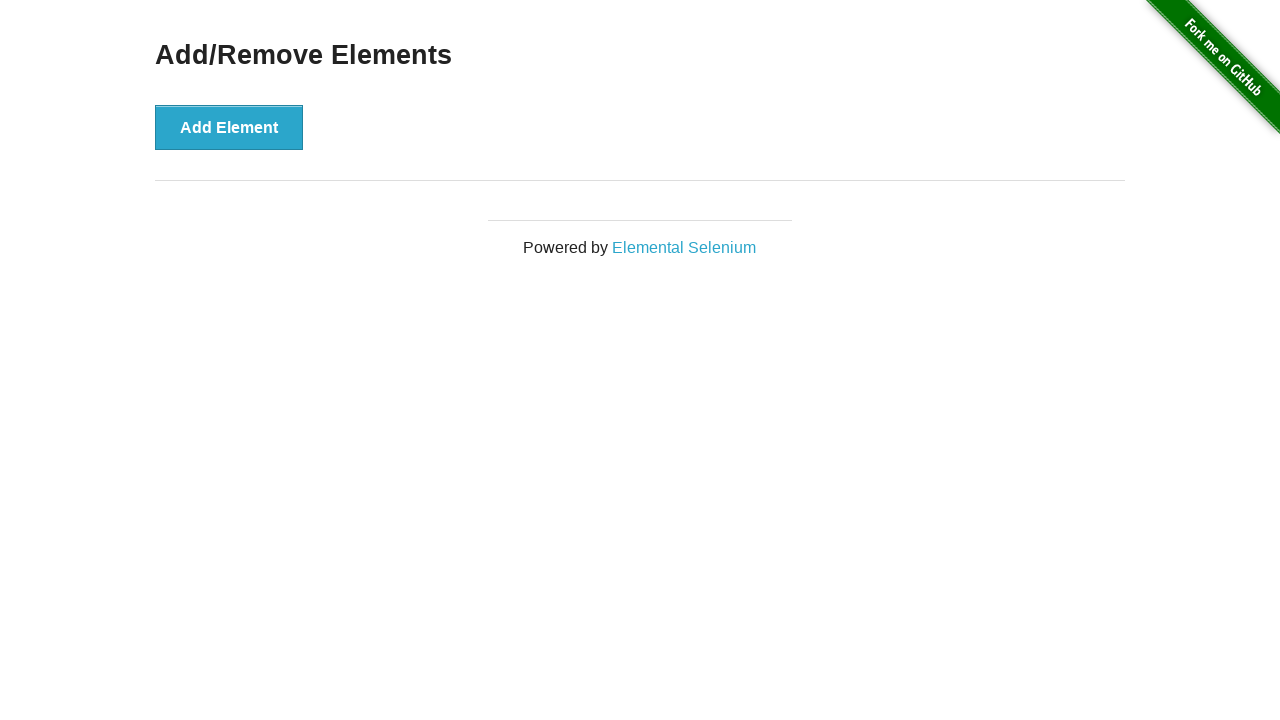

Clicked 'Add Element' button (iteration 1) at (229, 127) on text=Add Element
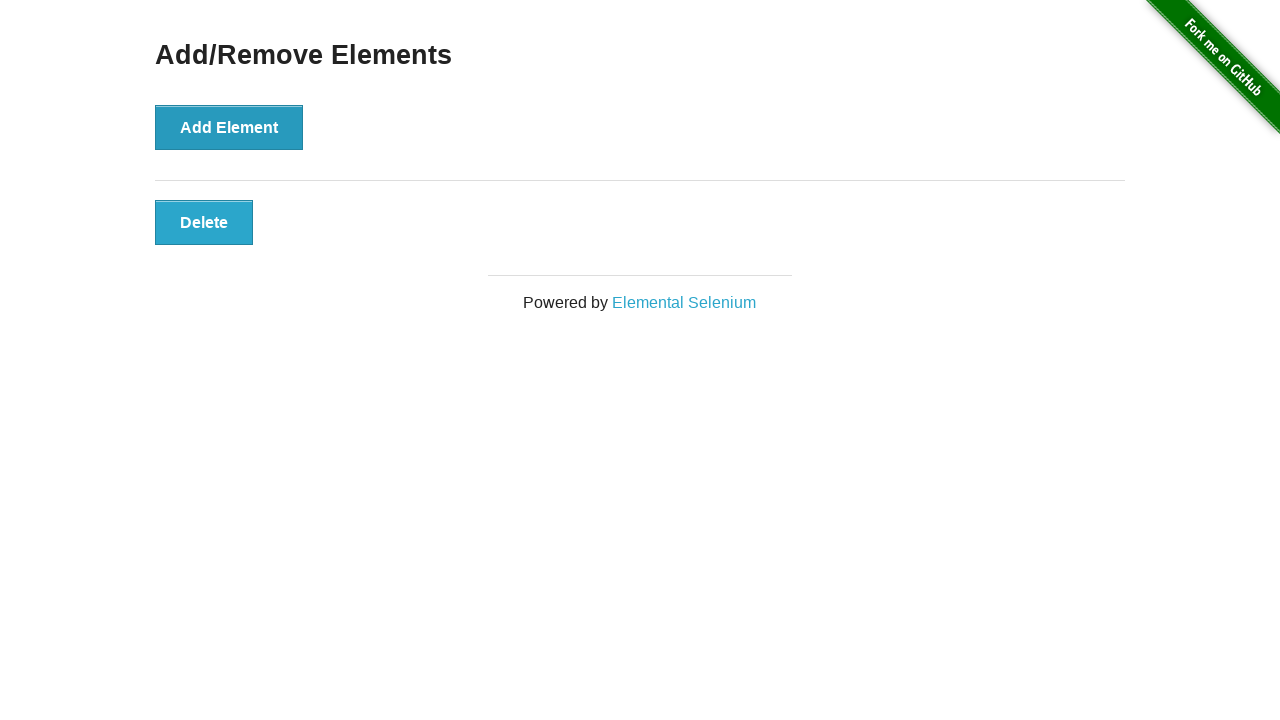

Clicked 'Add Element' button (iteration 2) at (229, 127) on text=Add Element
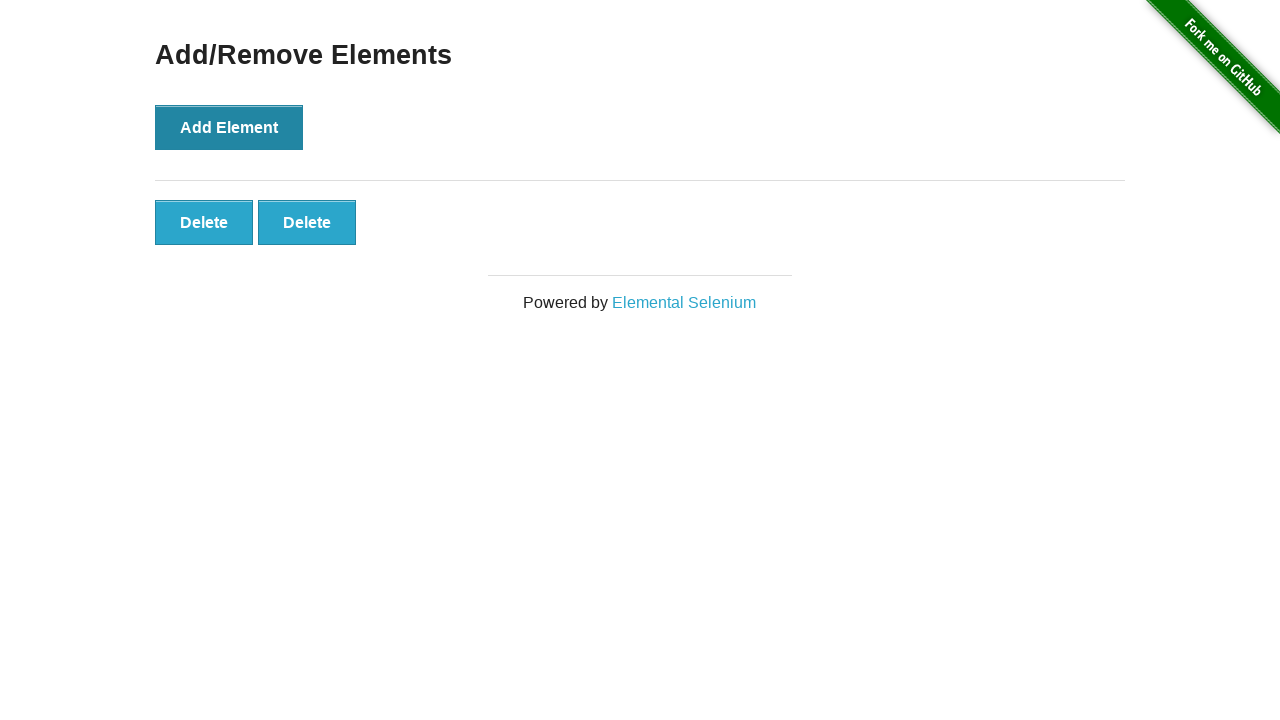

Clicked 'Add Element' button (iteration 3) at (229, 127) on text=Add Element
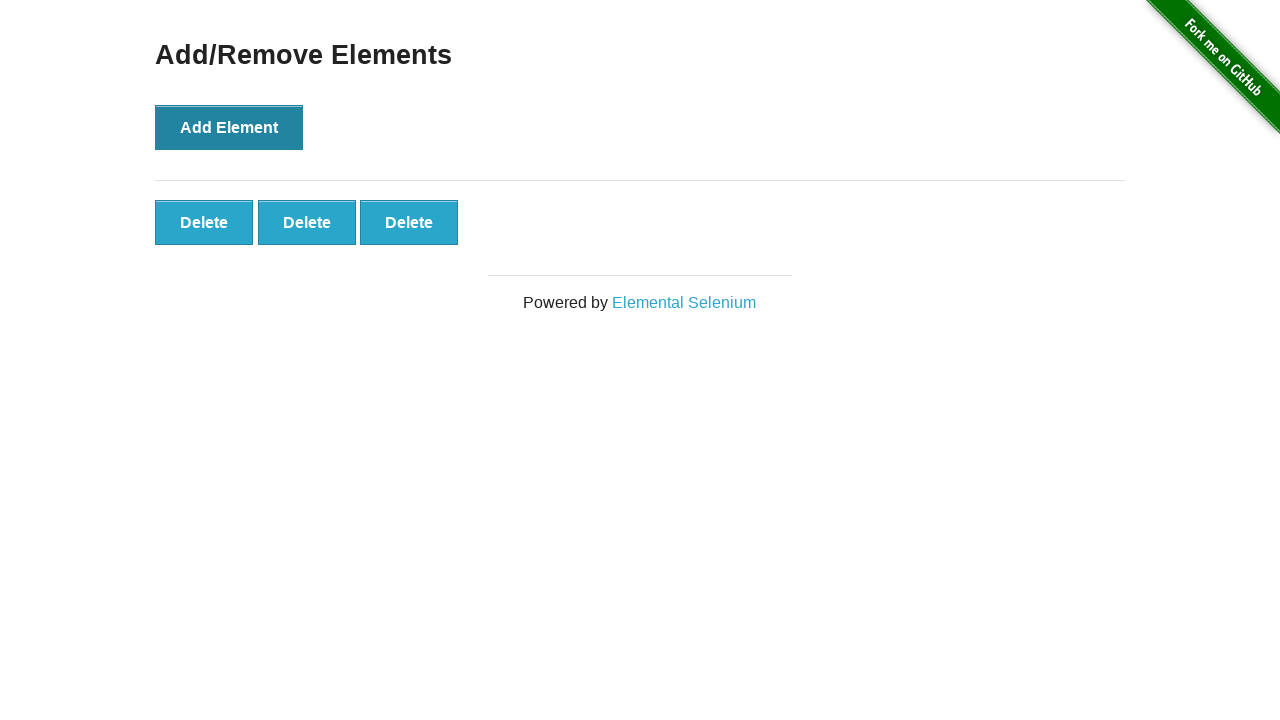

Clicked 'Add Element' button (iteration 4) at (229, 127) on text=Add Element
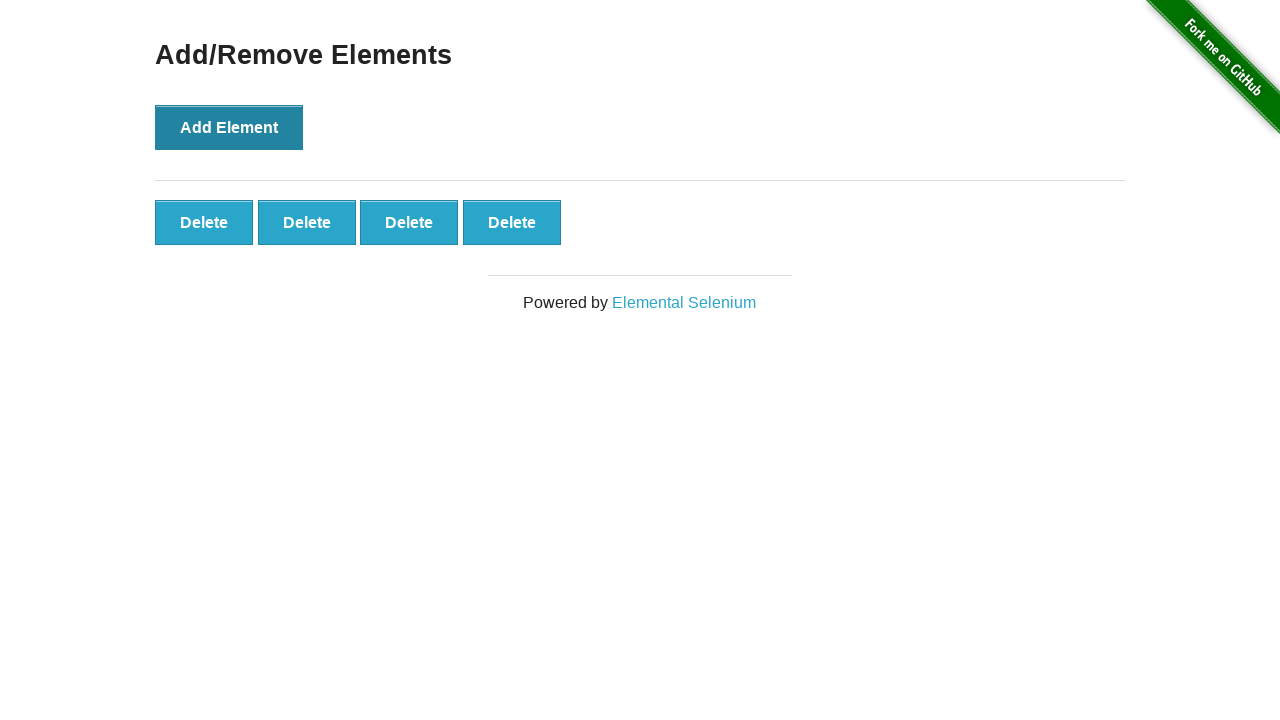

Waited for delete buttons to appear
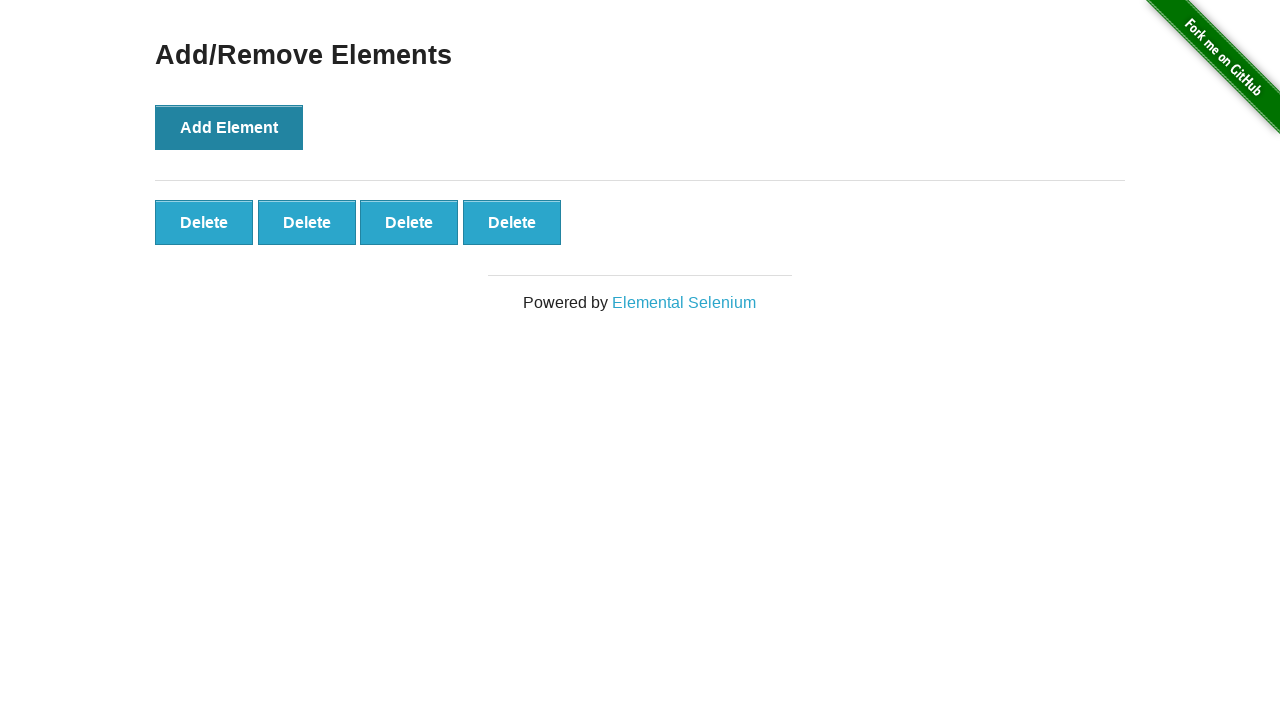

Clicked the last delete button at (512, 222) on #elements button >> nth=-1
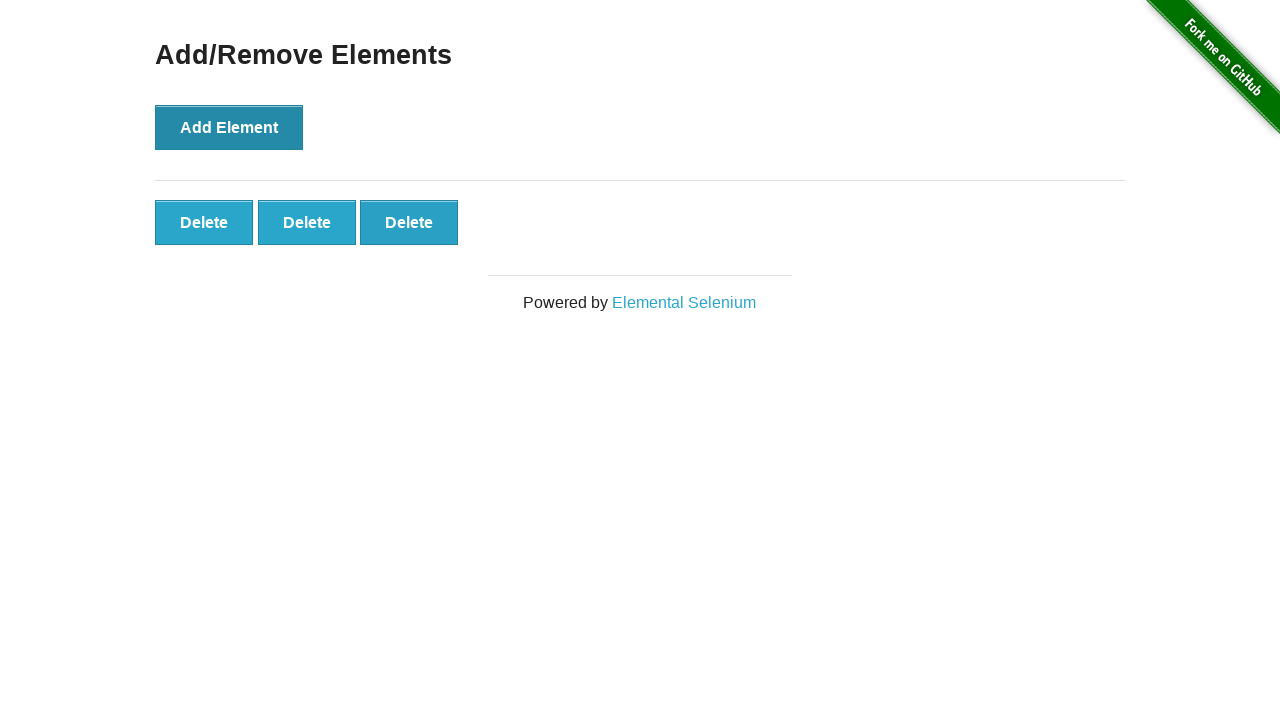

Clicked a delete button to remove an element at (204, 222) on text=Delete >> nth=0
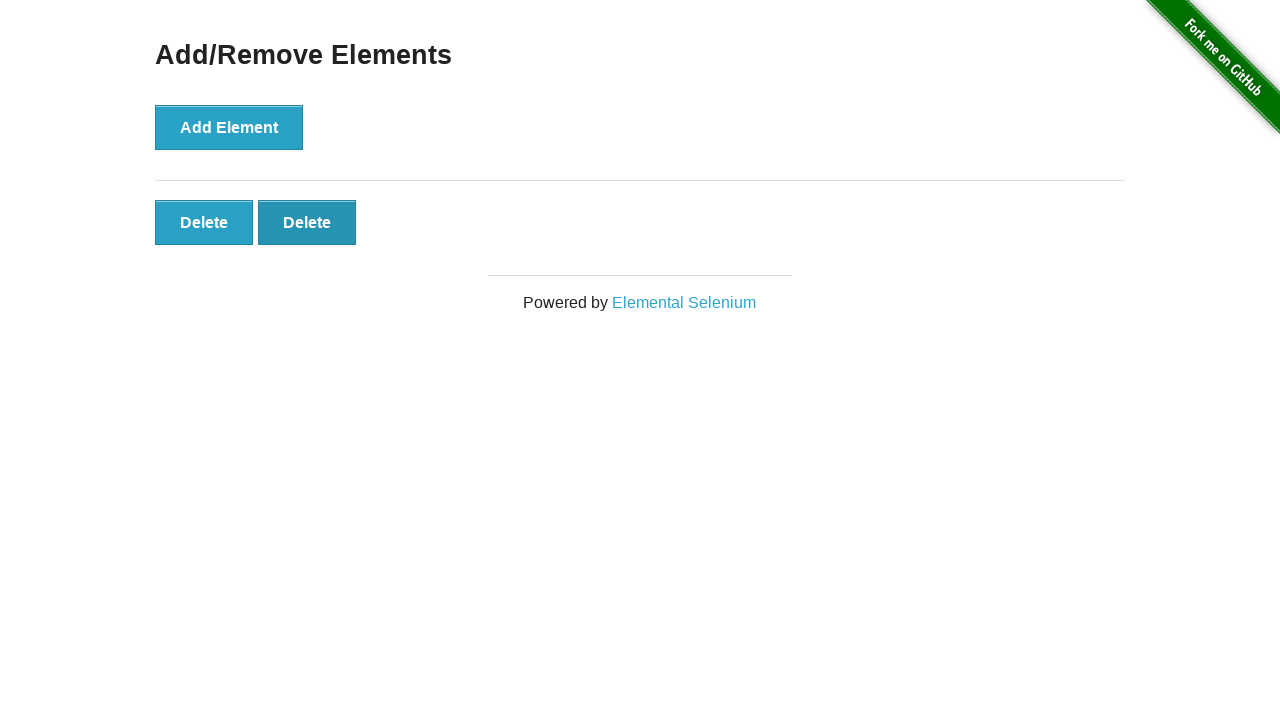

Clicked a delete button to remove an element at (204, 222) on text=Delete >> nth=0
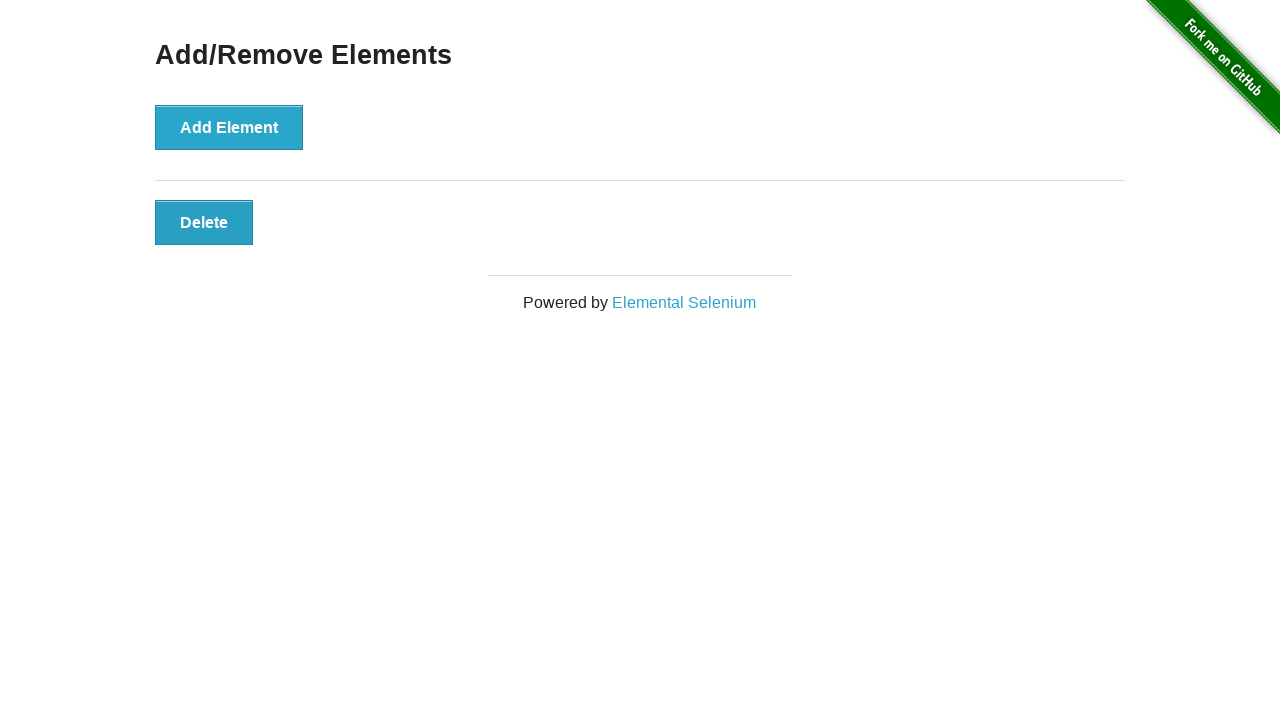

Clicked a delete button to remove an element at (204, 222) on text=Delete >> nth=0
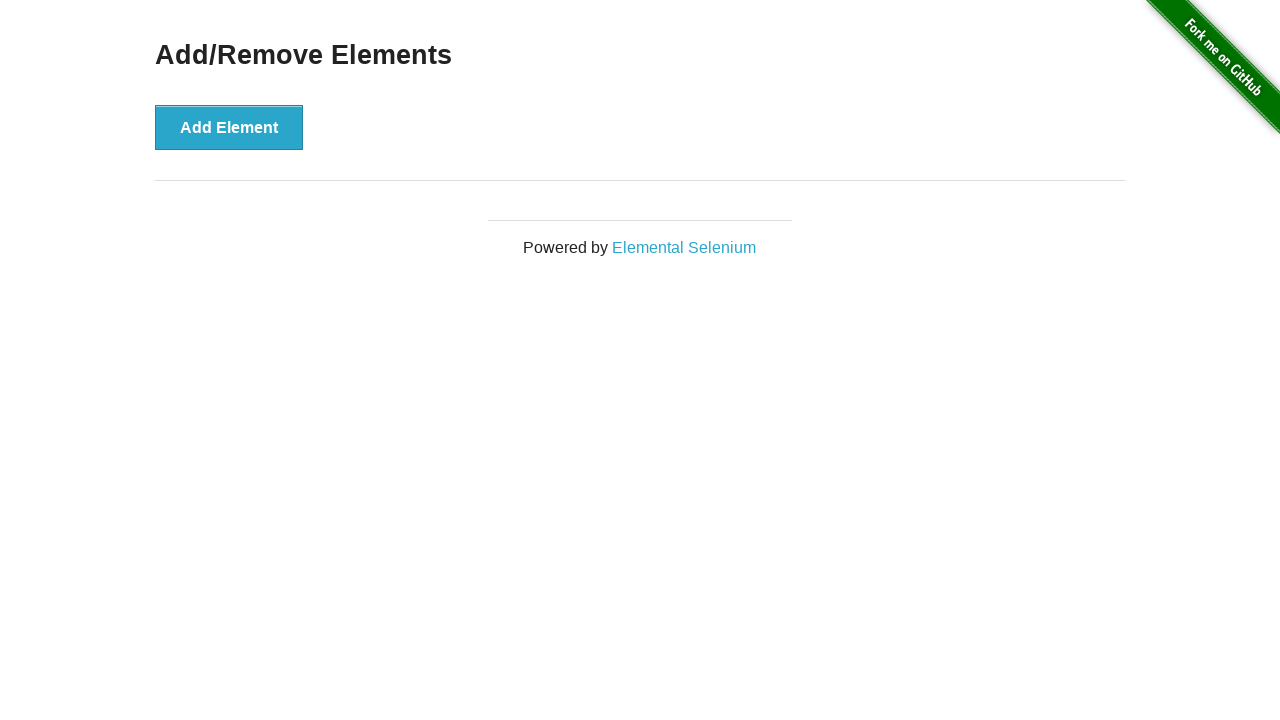

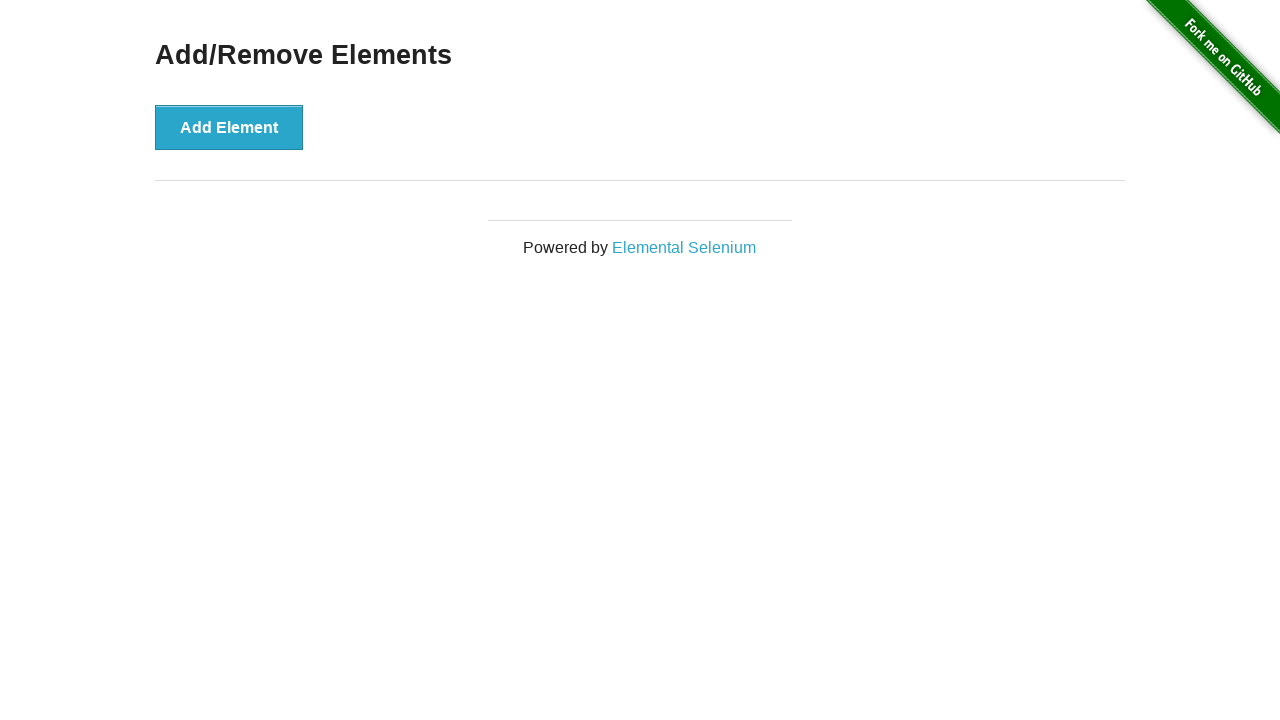